Tests dropdown selection functionality by selecting options using different methods (index, value, and visible text)

Starting URL: https://the-internet.herokuapp.com/dropdown

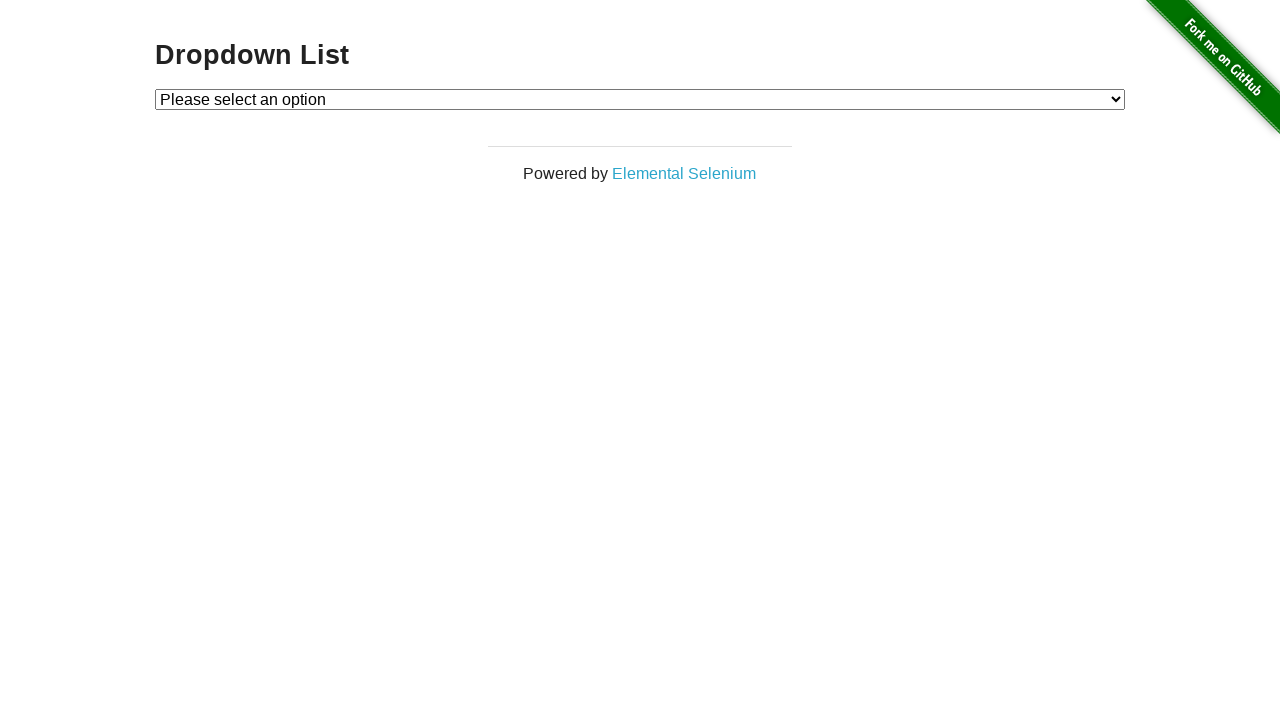

Located dropdown element with id 'dropdown'
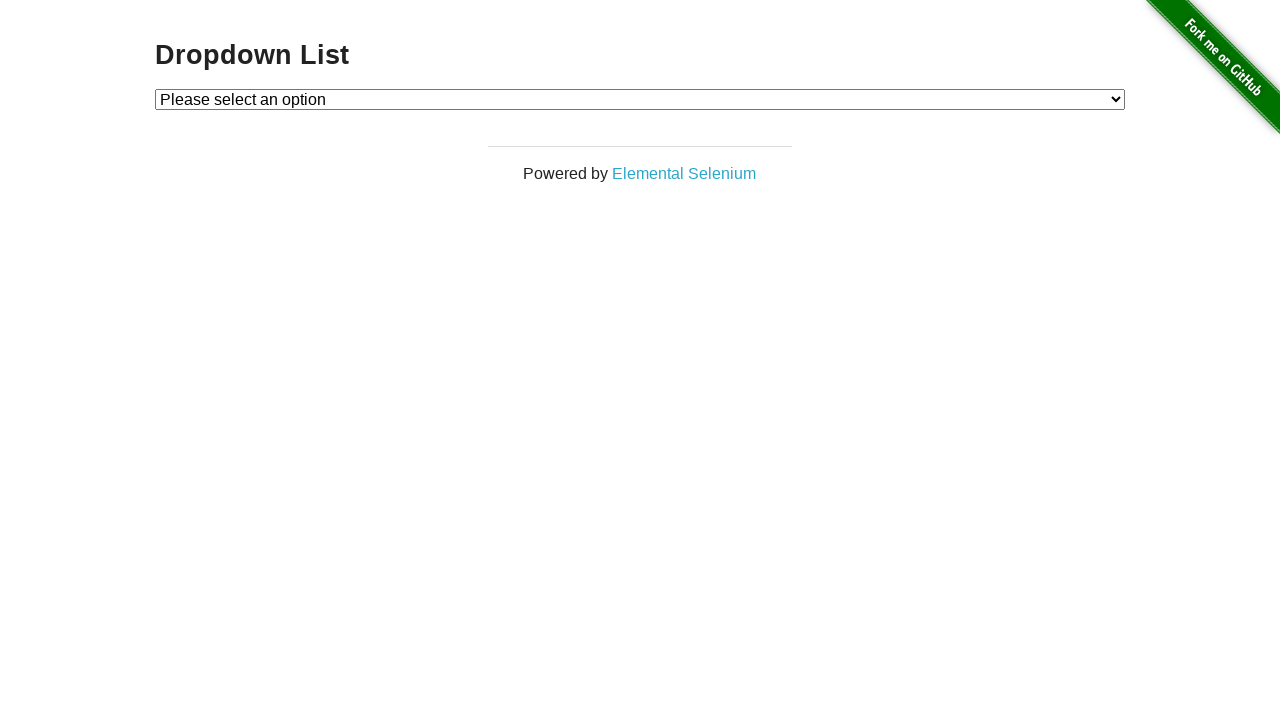

Selected dropdown option by index 0 ('Please select an option') on select#dropdown
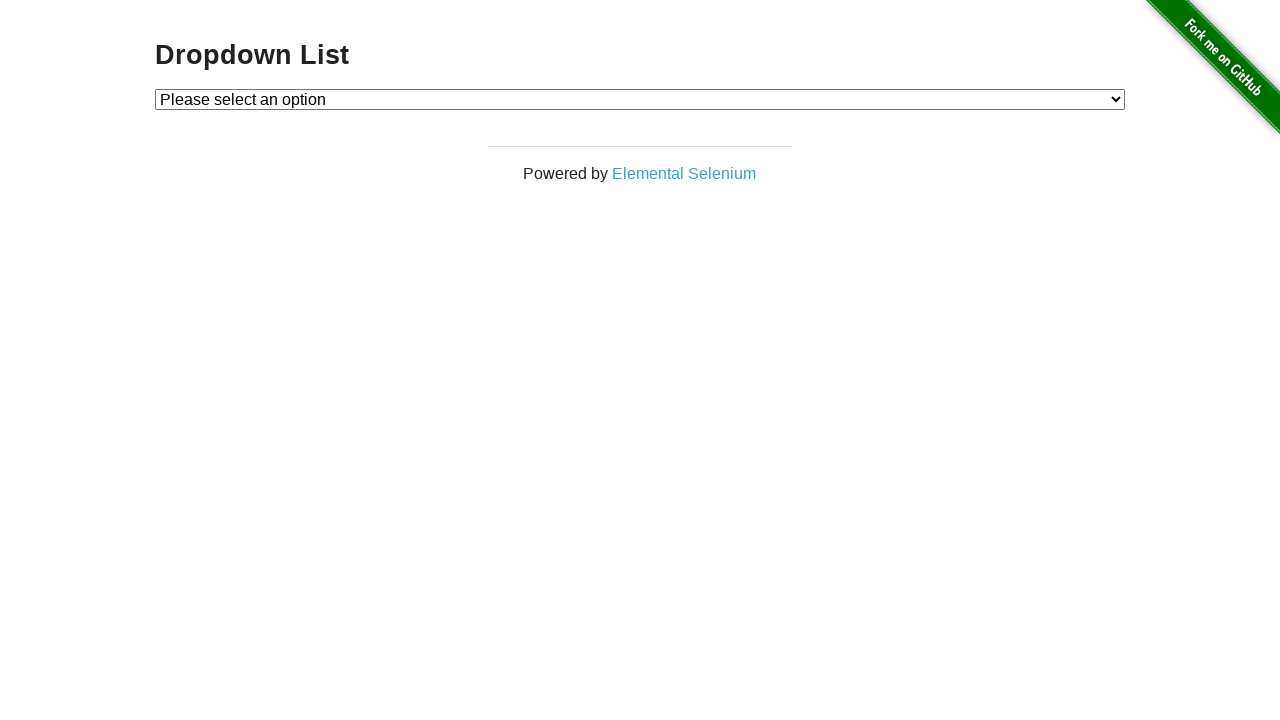

Selected dropdown option by value '2' (Option 2) on select#dropdown
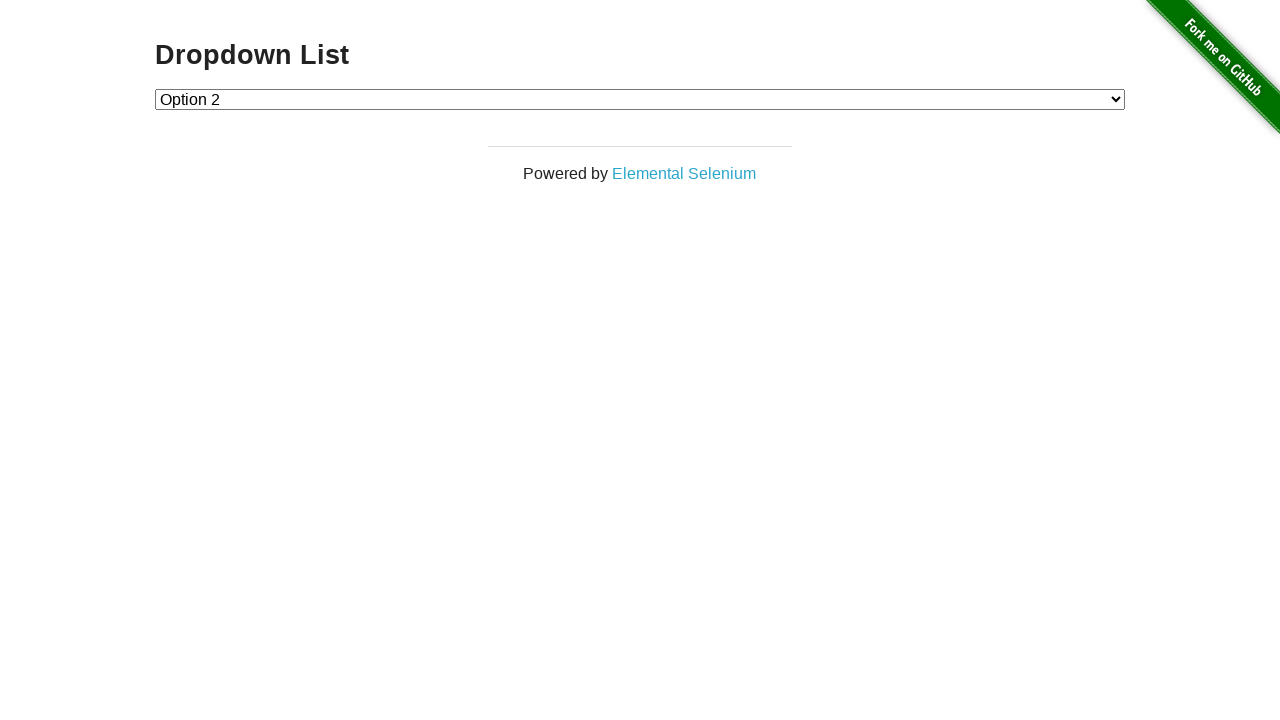

Selected dropdown option by visible text 'Option 1' on select#dropdown
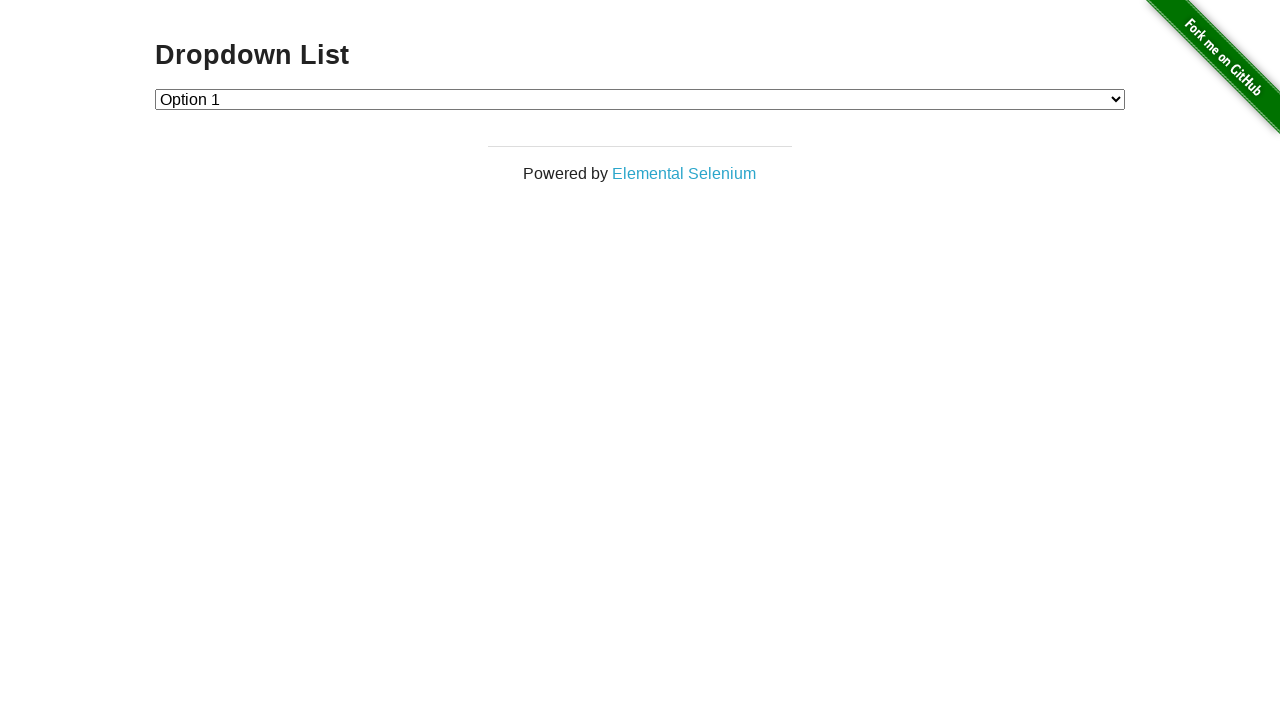

Retrieved all dropdown option text contents
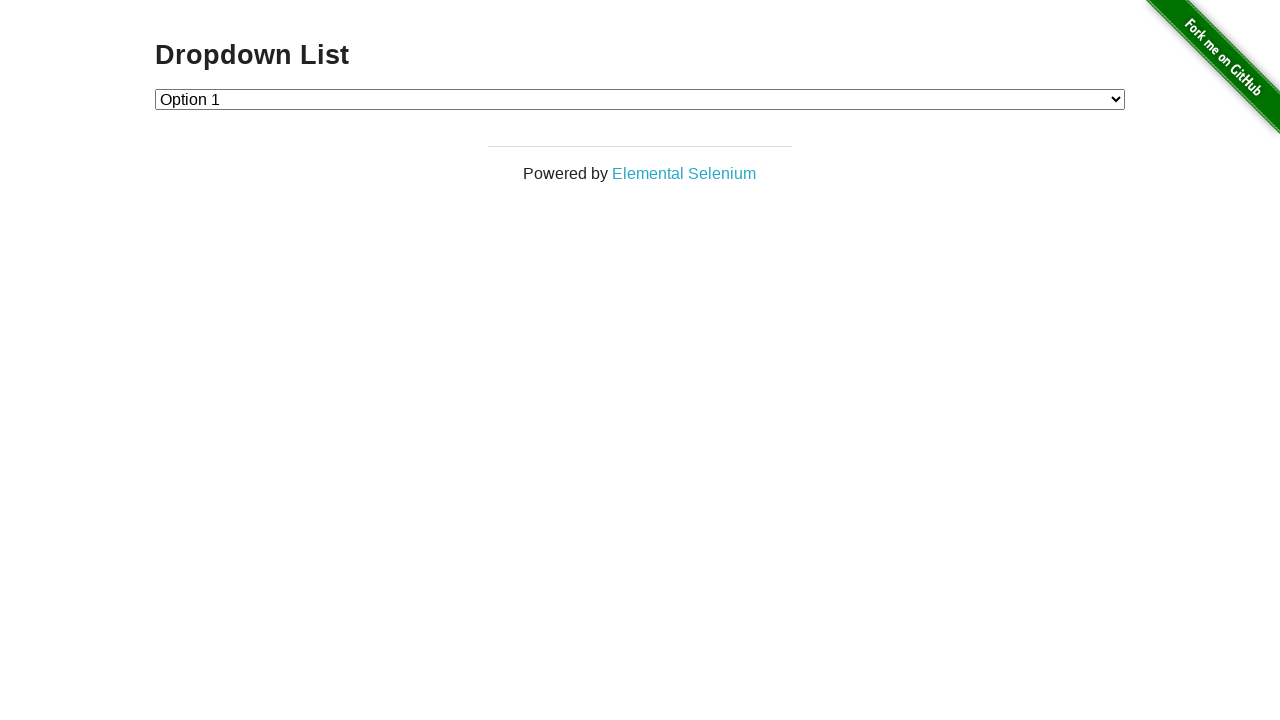

Printed option text: Please select an option
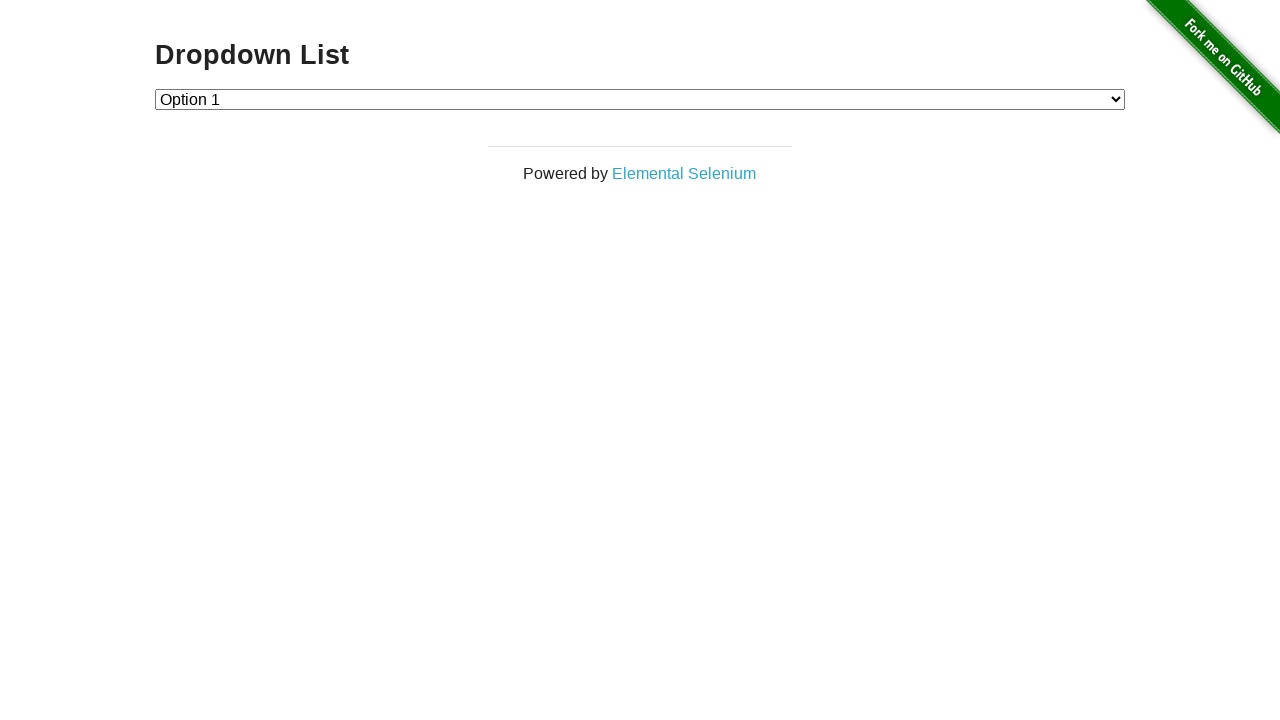

Printed option text: Option 1
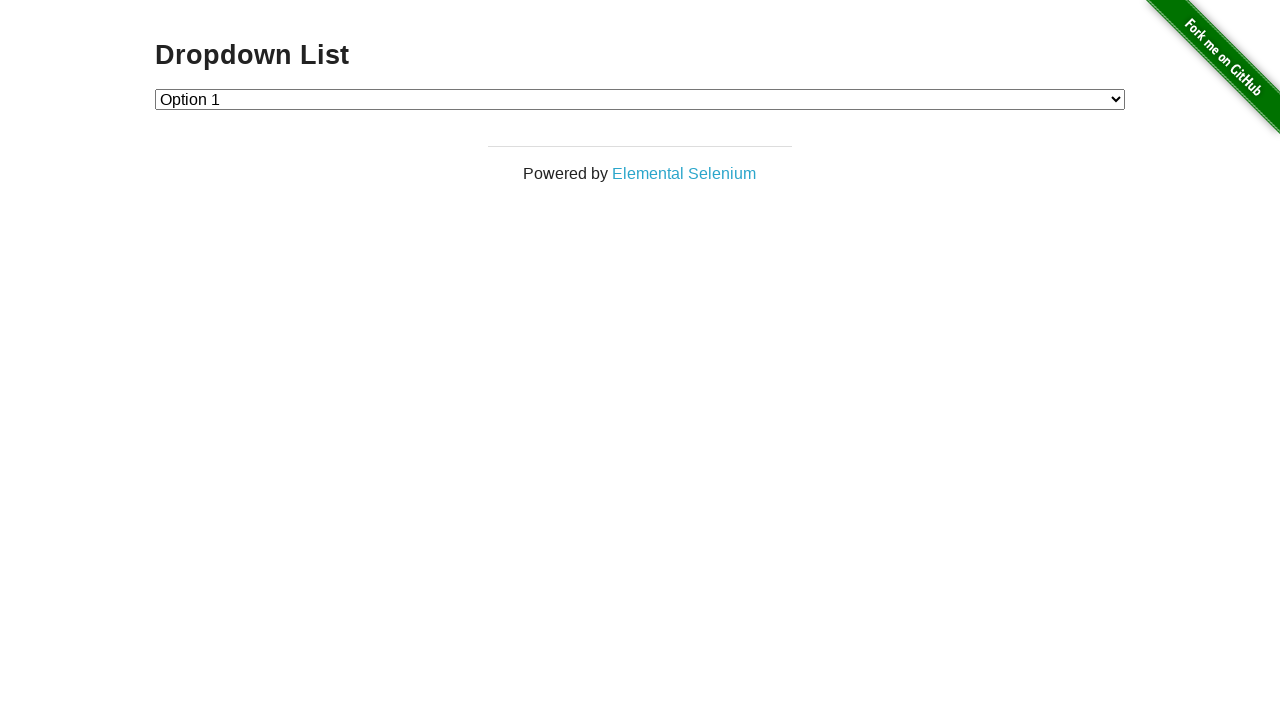

Printed option text: Option 2
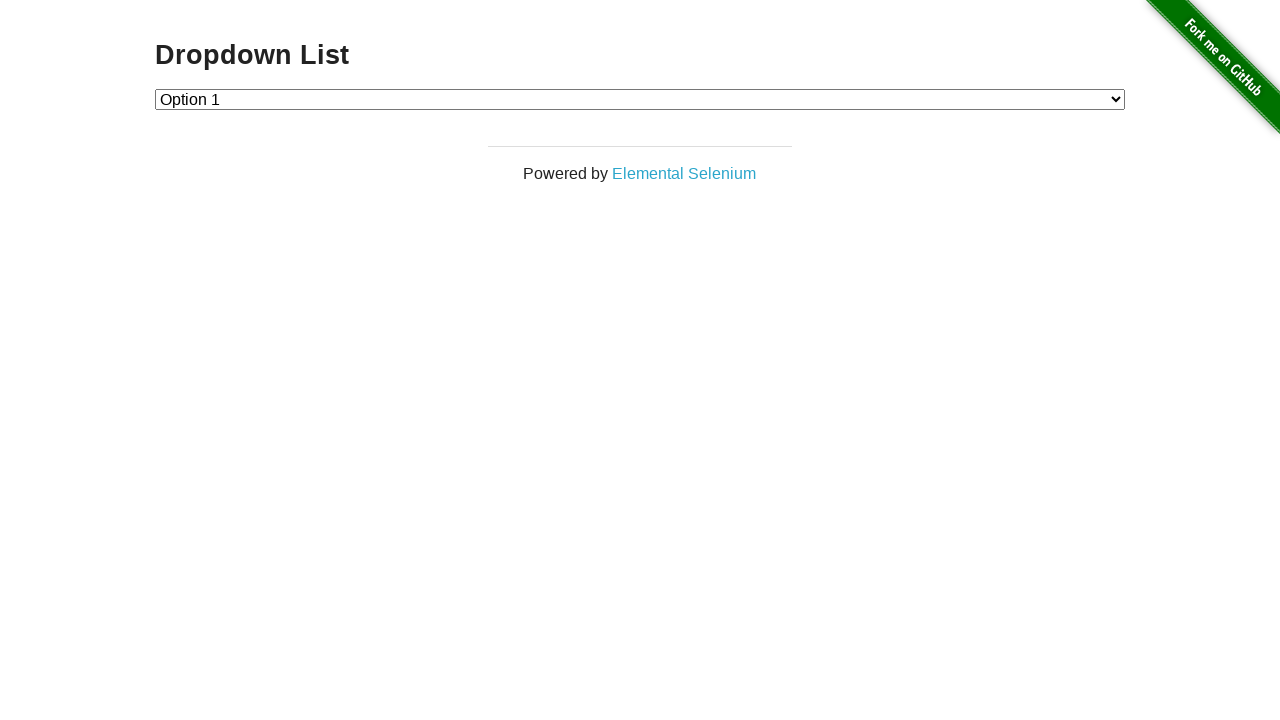

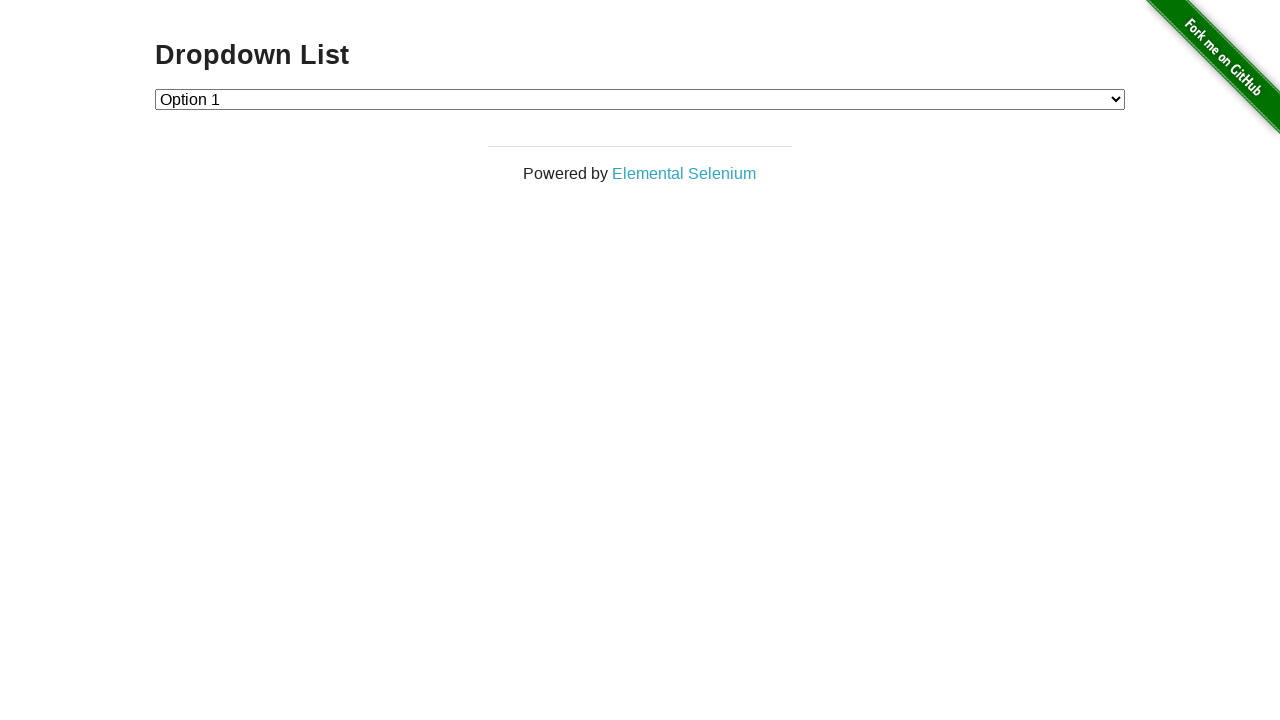